Tests dynamic controls page by clicking a checkbox, removing it, enabling a text input, typing text, and then disabling the input to verify the enable/disable functionality works correctly.

Starting URL: https://the-internet.herokuapp.com/dynamic_controls

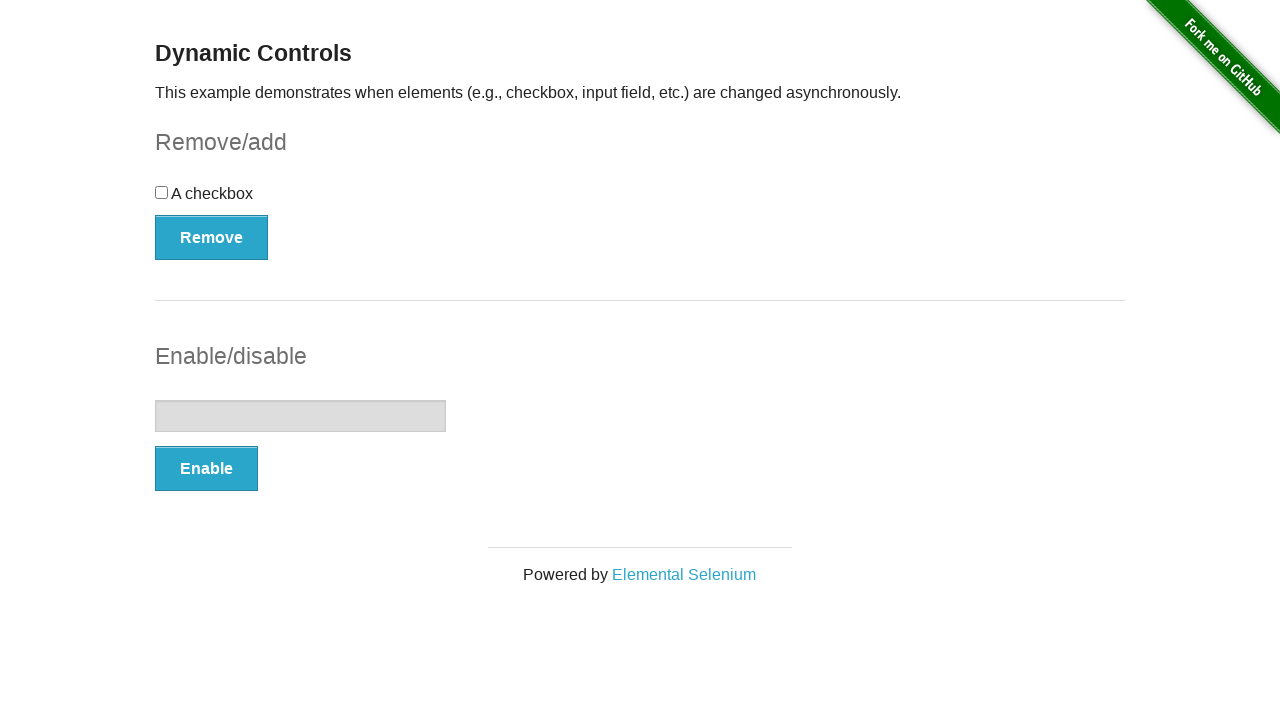

Clicked the checkbox at (162, 192) on input[type='checkbox']
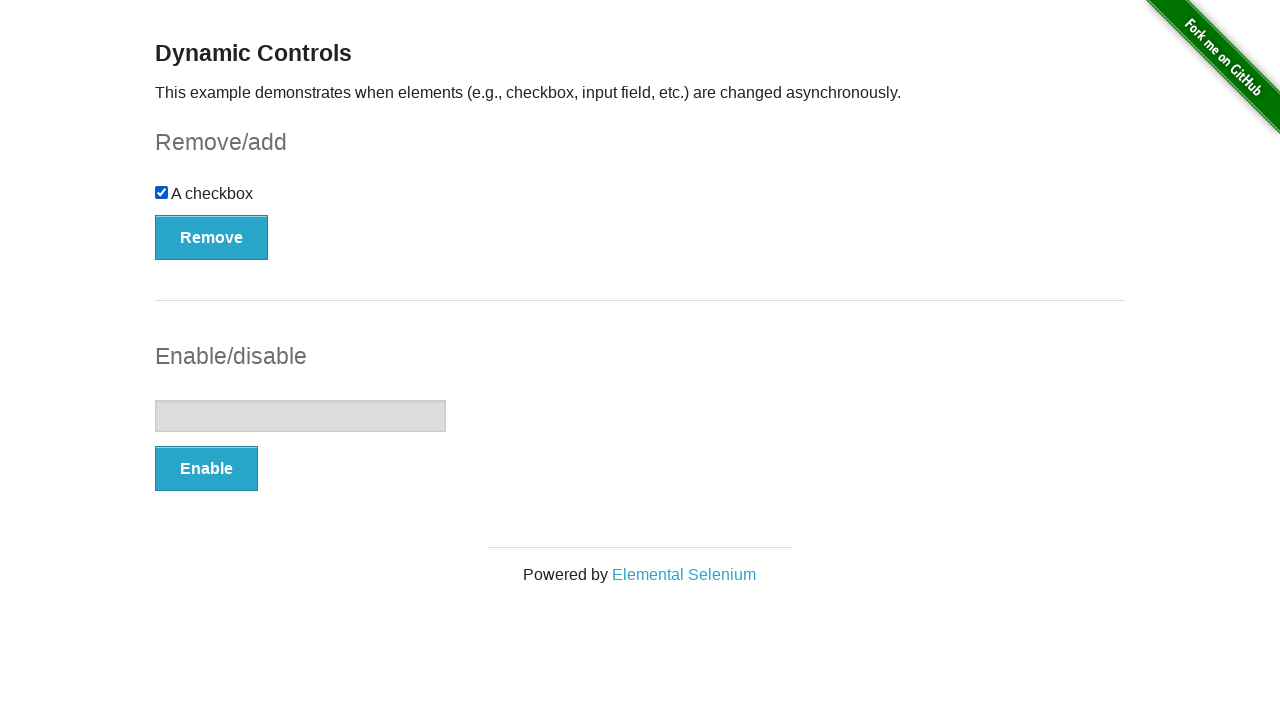

Clicked the Remove button at (212, 237) on button:text('Remove')
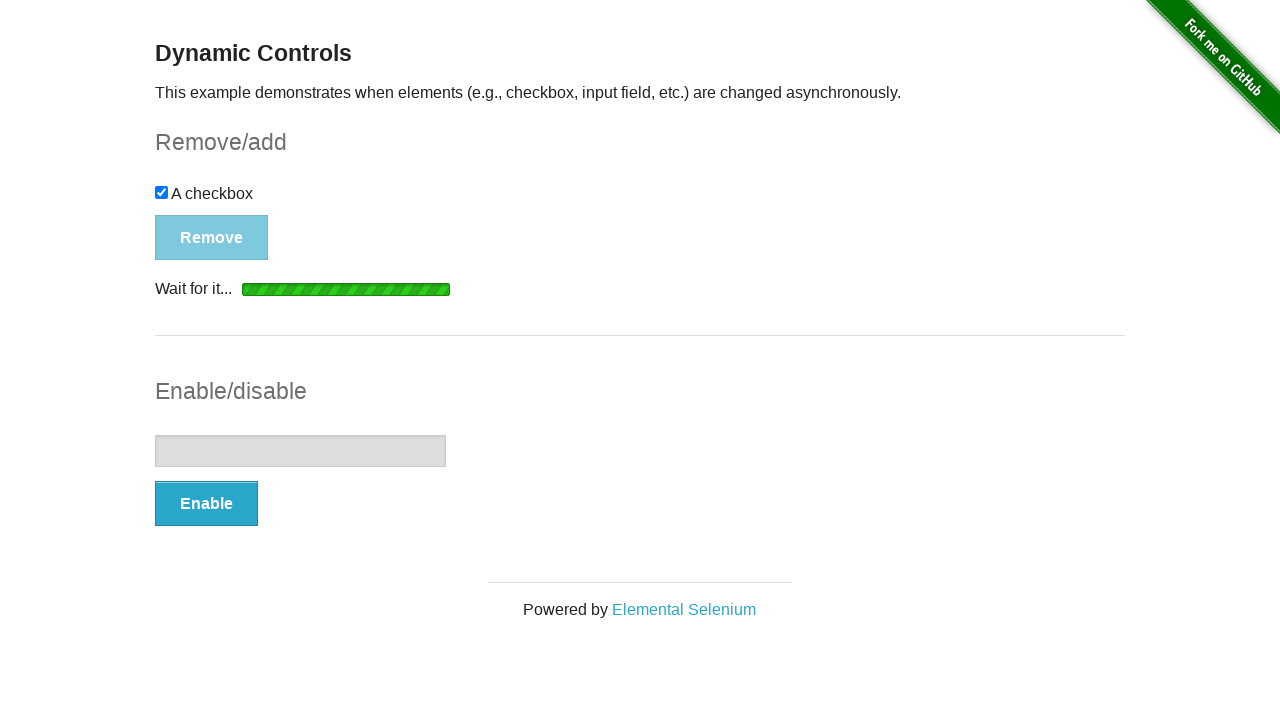

Waited for removal confirmation message to appear
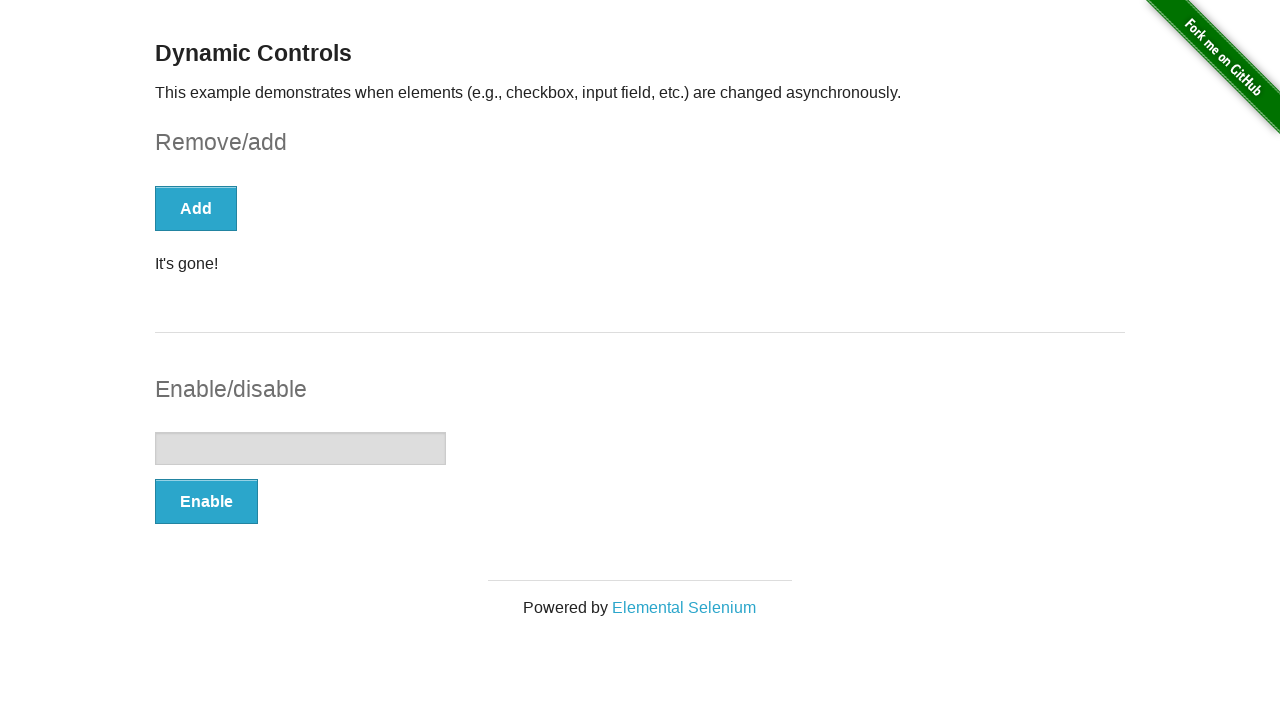

Clicked the Enable button at (206, 501) on button:text('Enable')
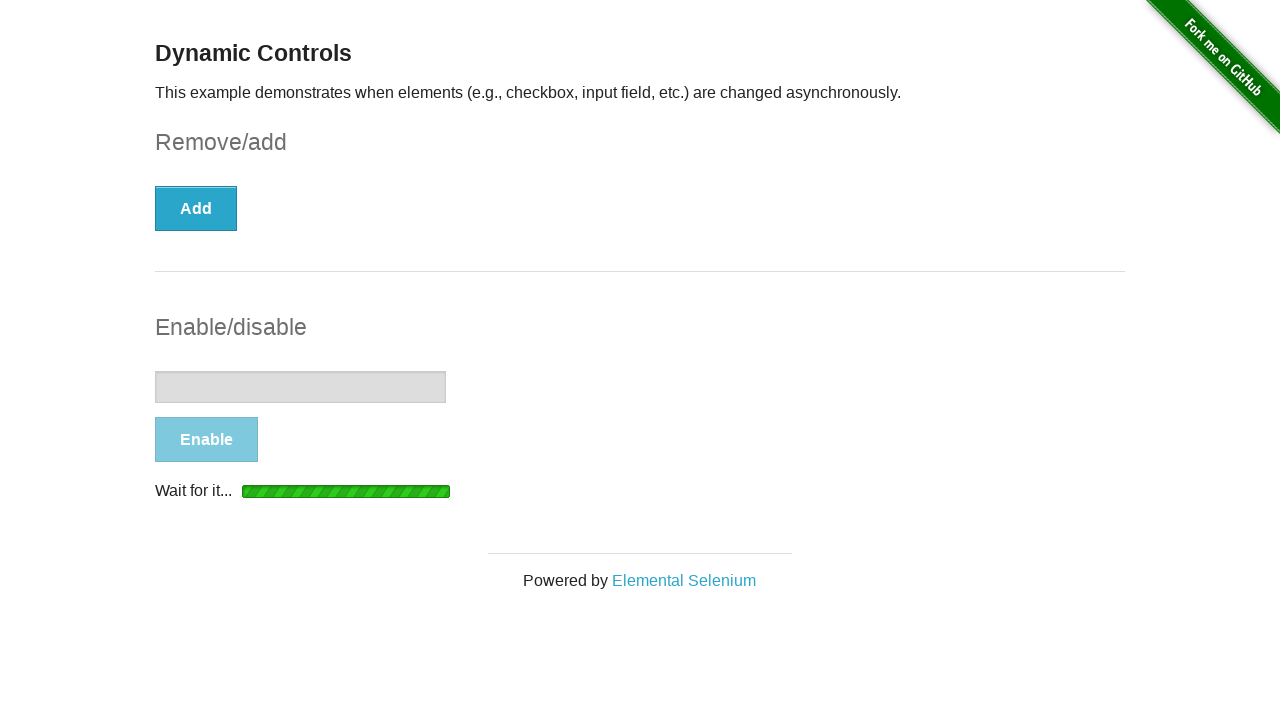

Waited for text input to become enabled
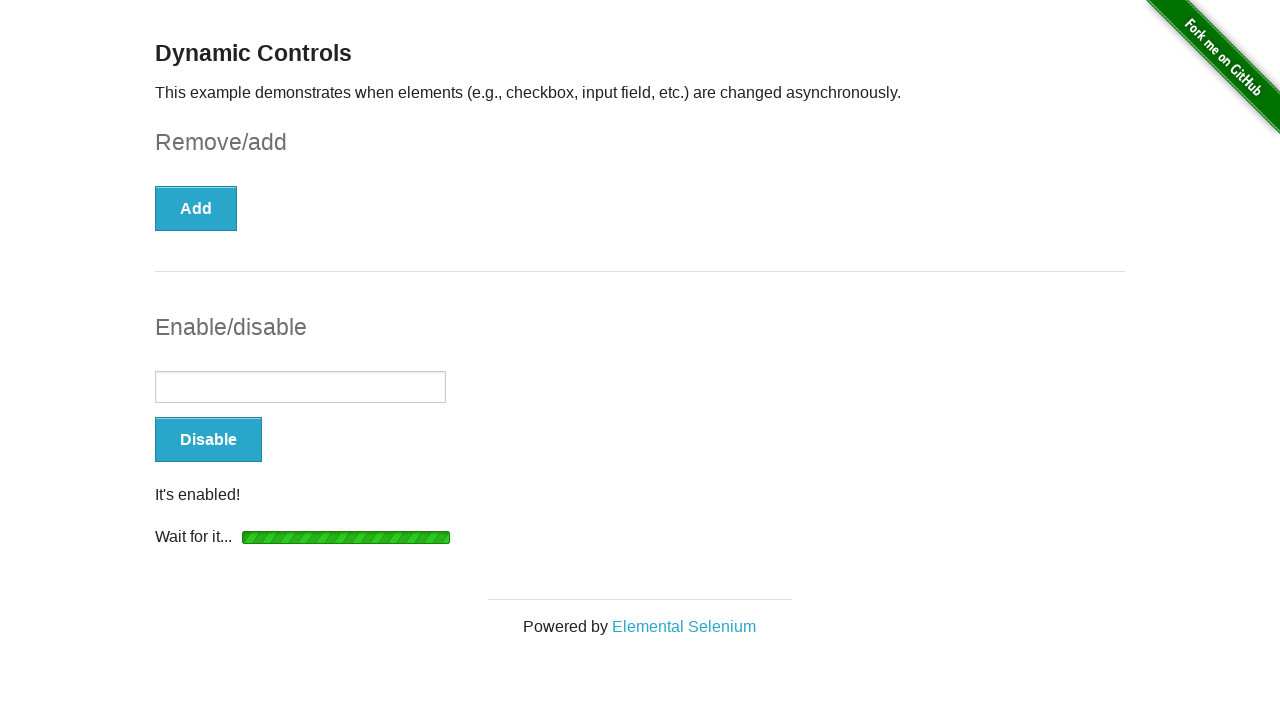

Entered 'batch12_test' into the text input field on input[type='text']
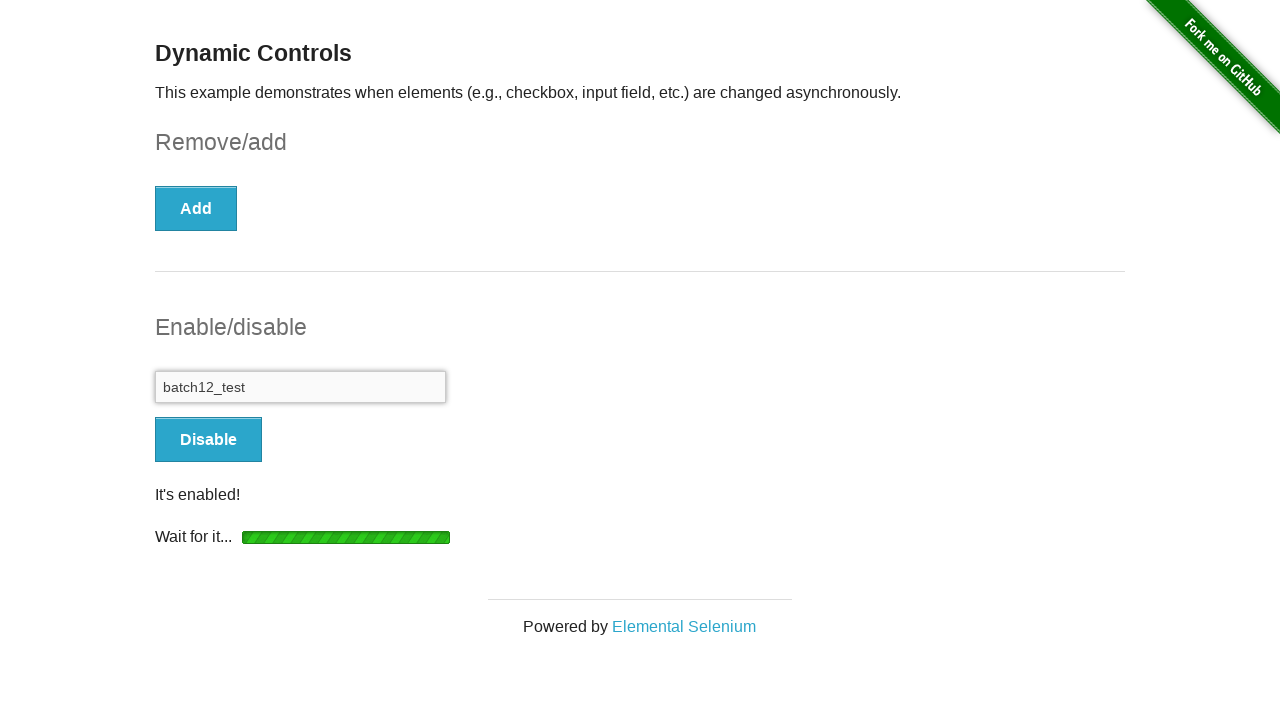

Clicked the Disable button at (208, 440) on button:text('Disable')
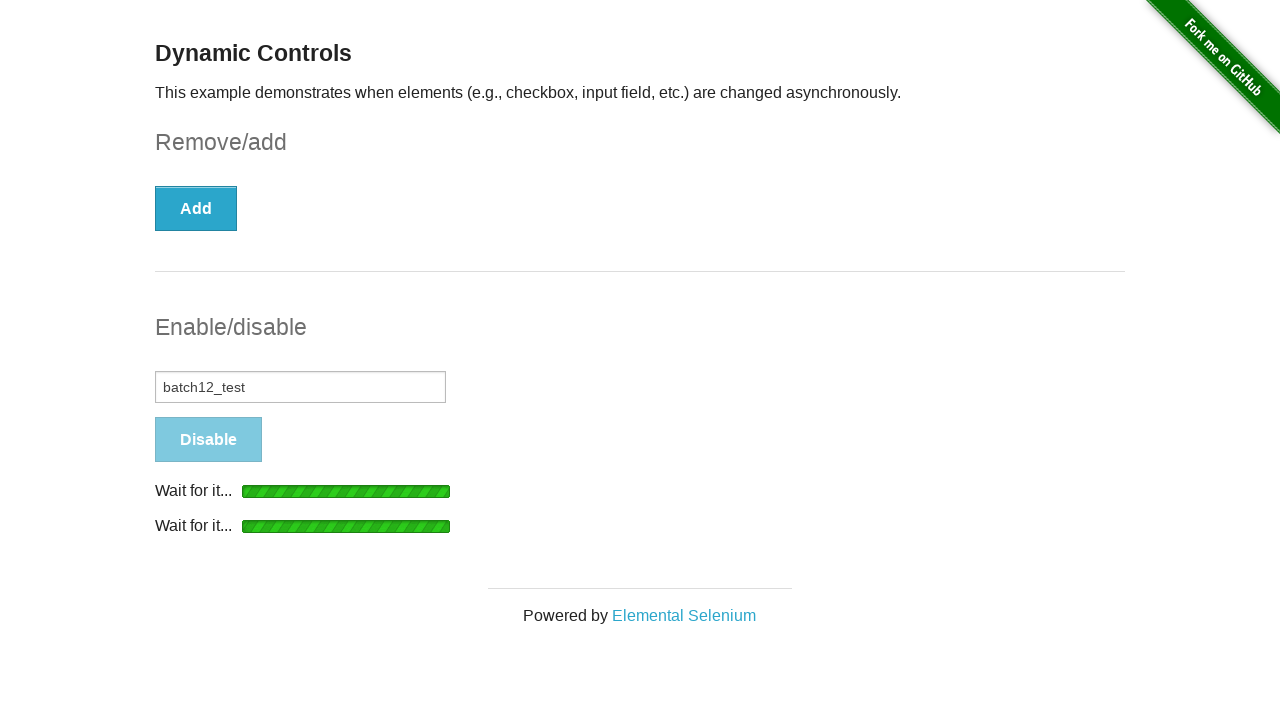

Waited for the disabled confirmation message to appear
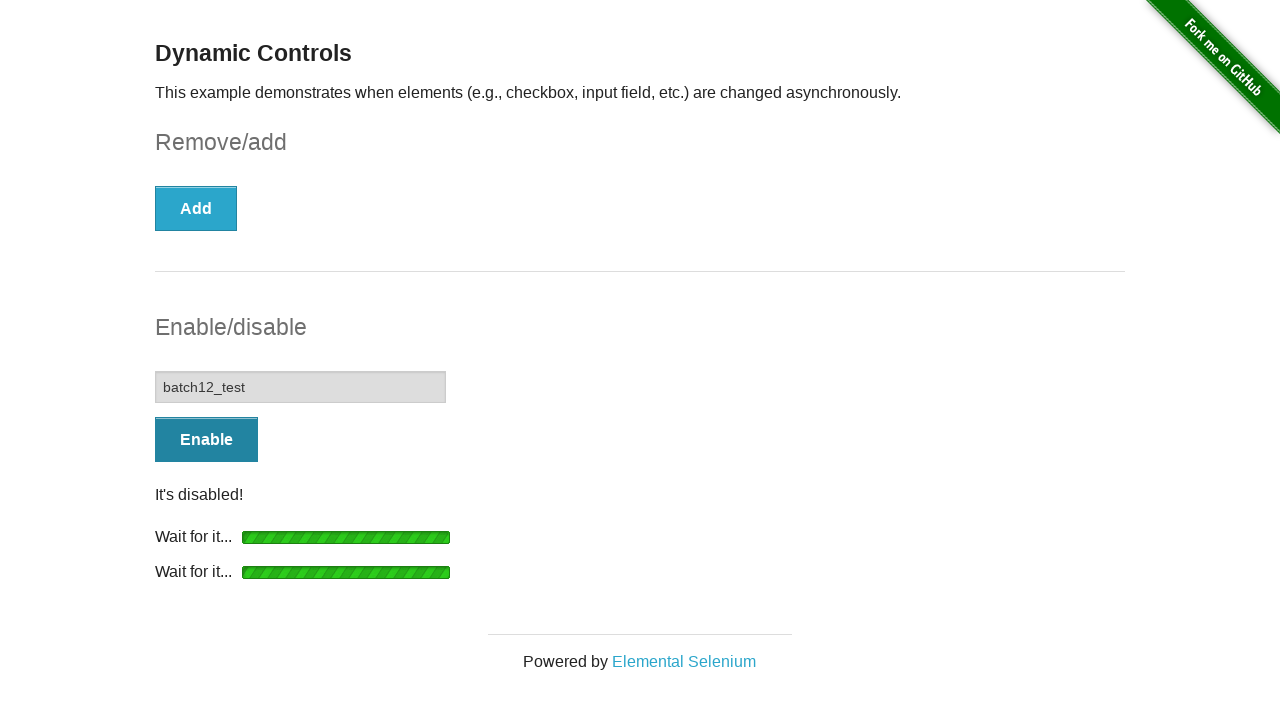

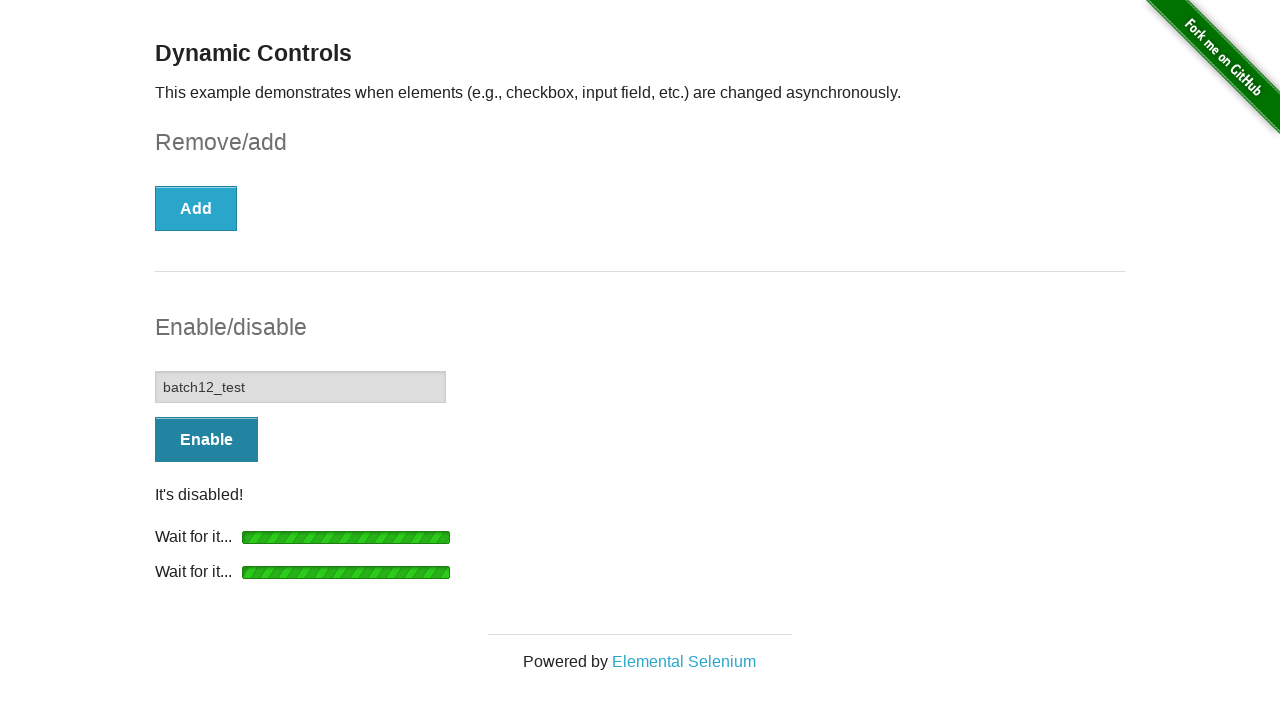